Tests various link interactions including clicking links, checking broken links, and counting links on a page

Starting URL: https://www.leafground.com/link.xhtml

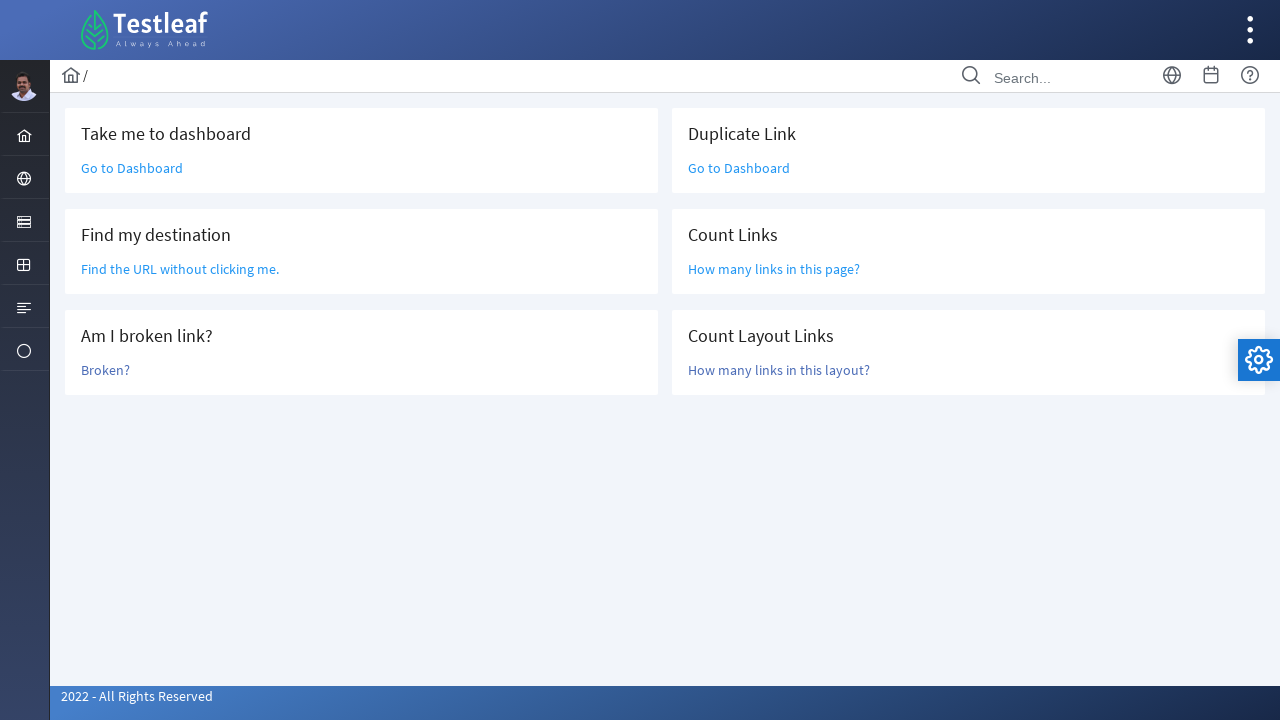

Clicked 'Go to Dashboard' link at (132, 168) on text=Go to Dashboard
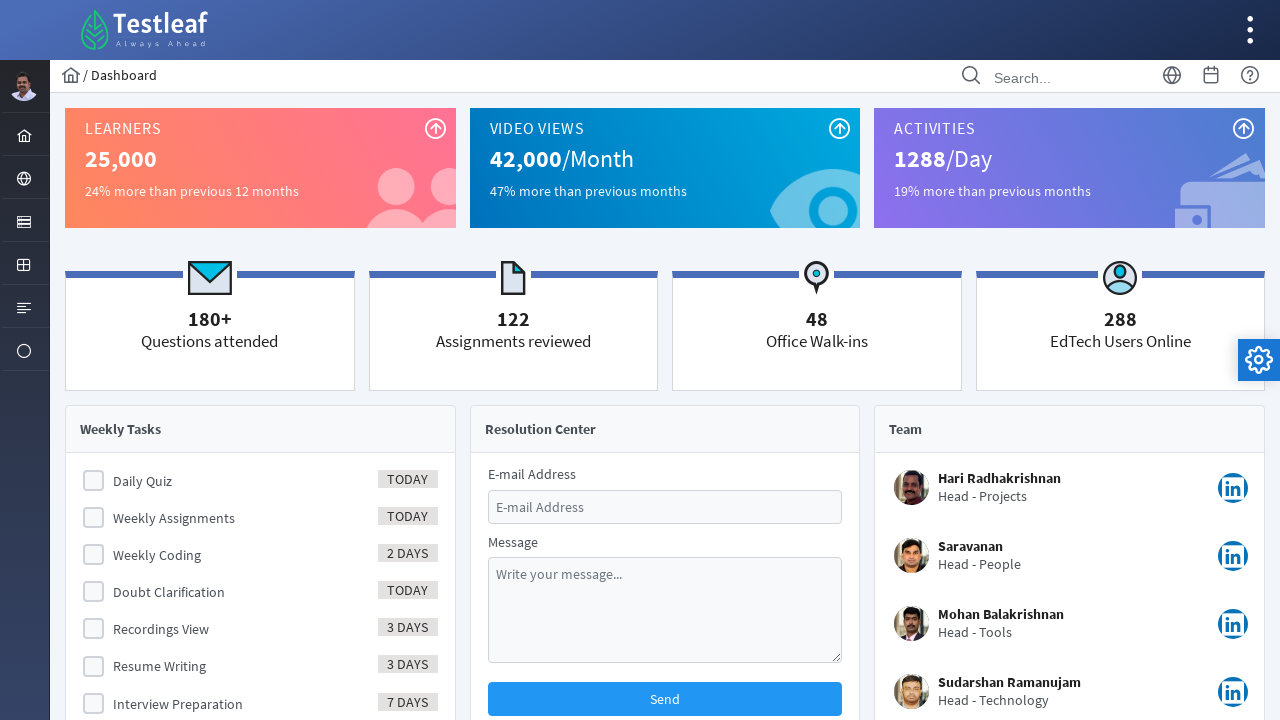

Navigated back from Dashboard
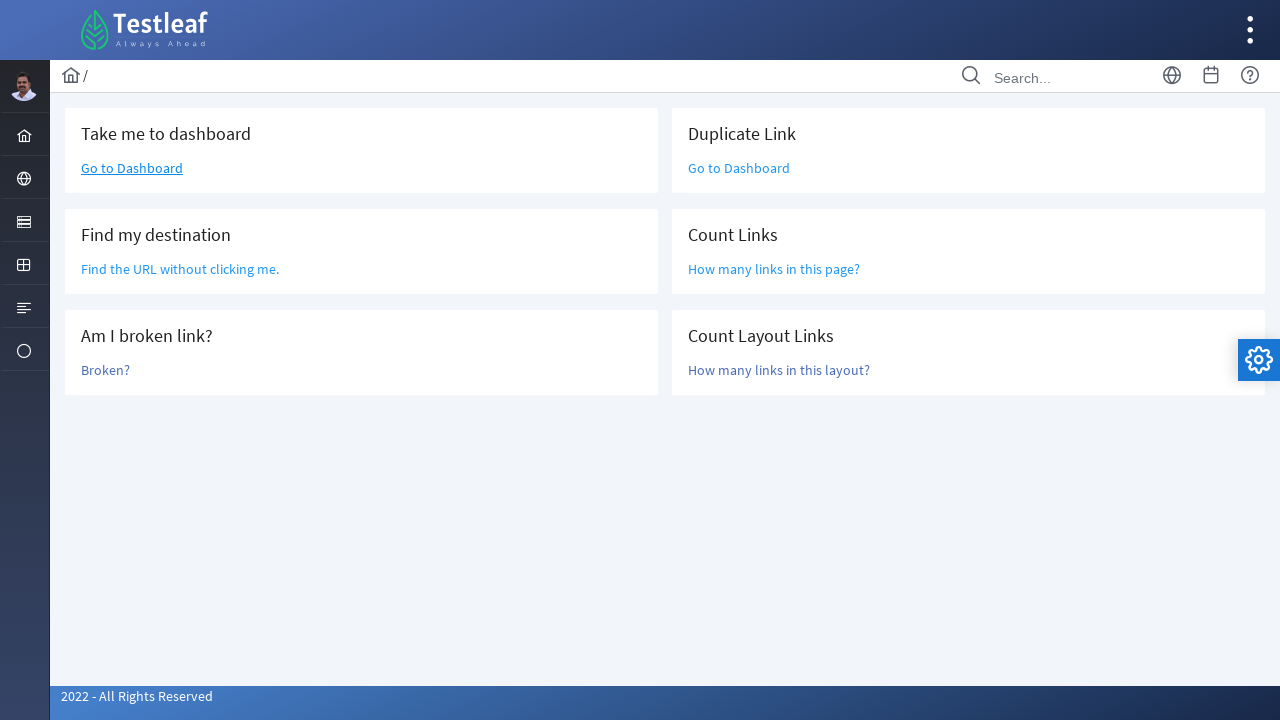

Located 'Find the URL' link element
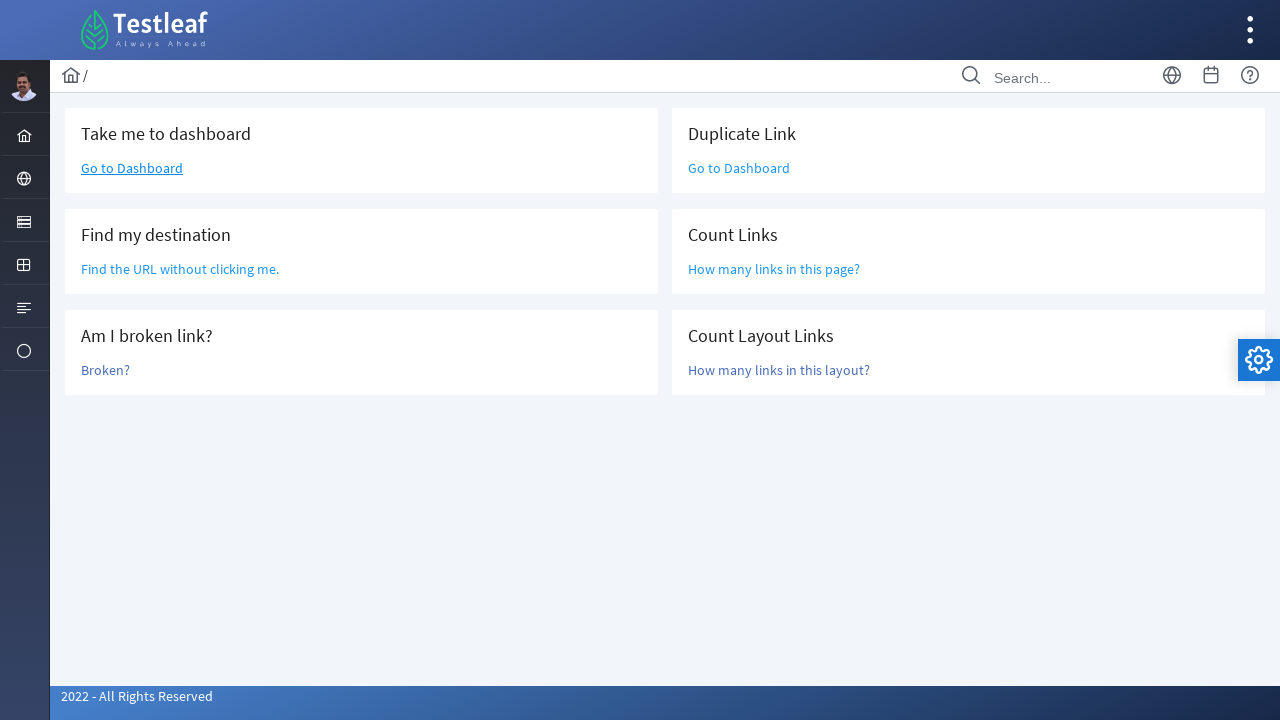

Retrieved href attribute: /grid.xhtml
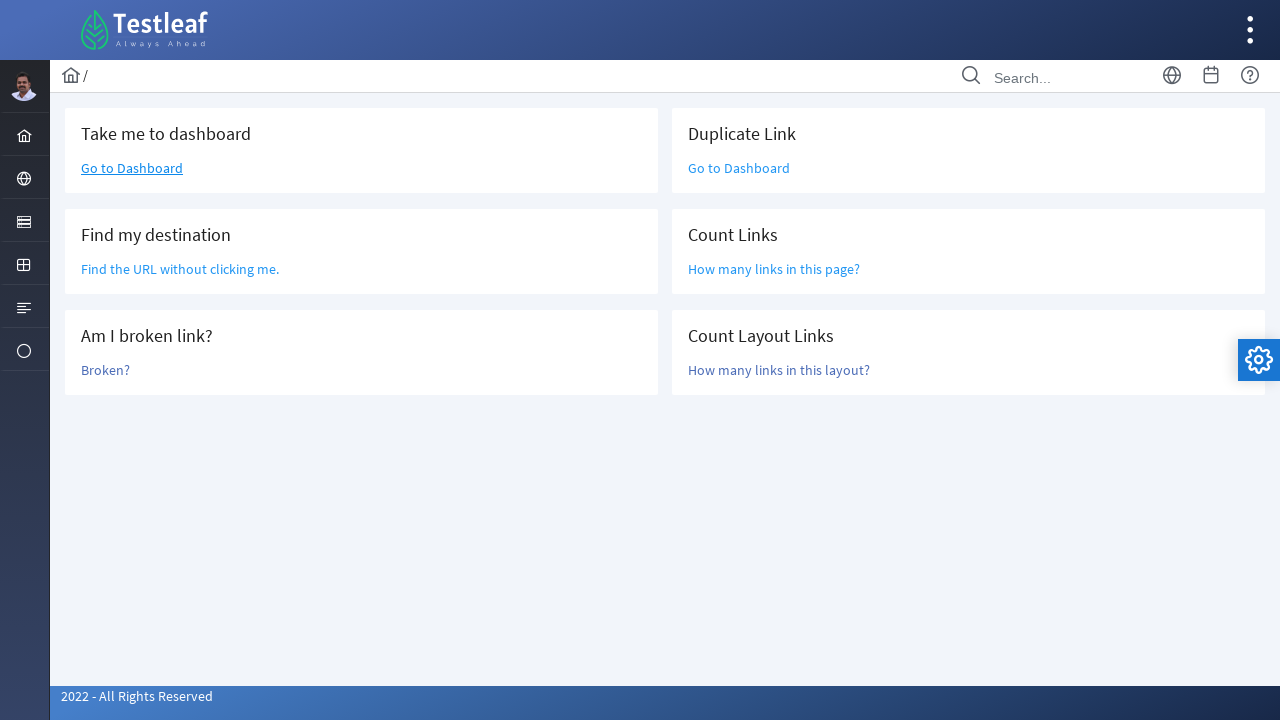

Clicked 'Broken?' link to test for broken link at (106, 370) on text=Broken?
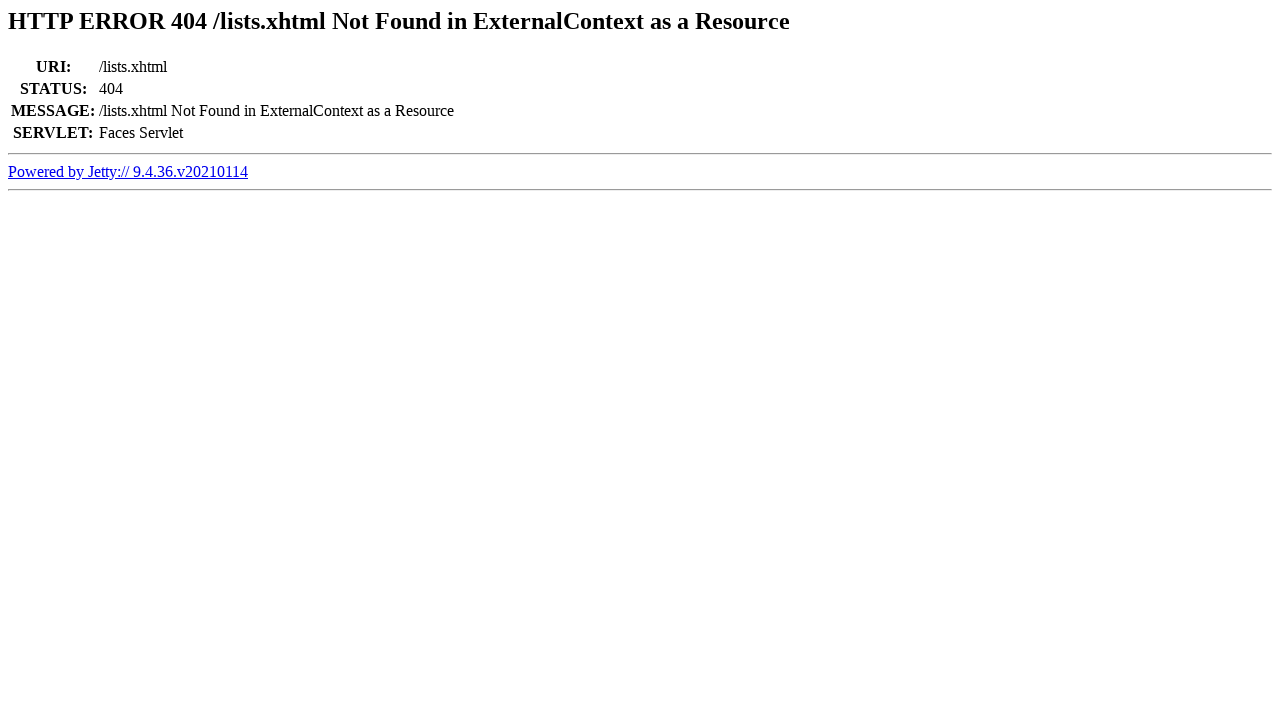

Retrieved page title: Error 404 /lists.xhtml Not Found in ExternalContext as a Resource
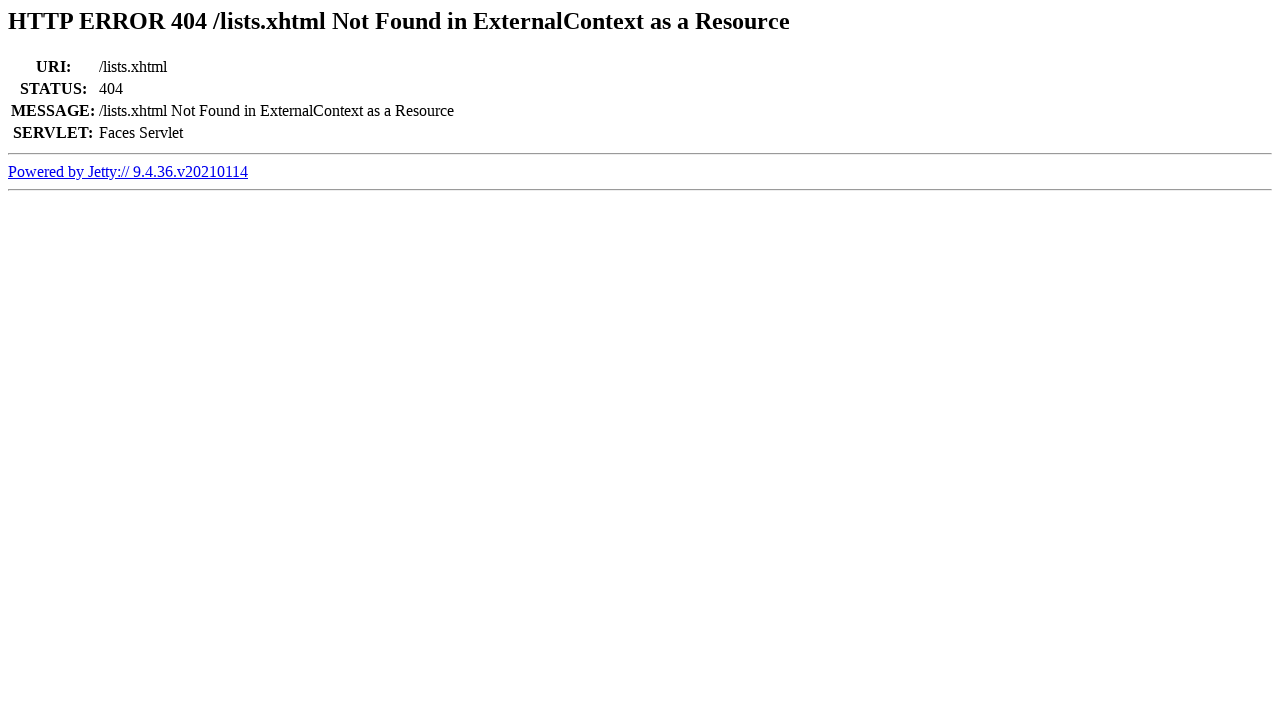

Confirmed link is broken (404 in title)
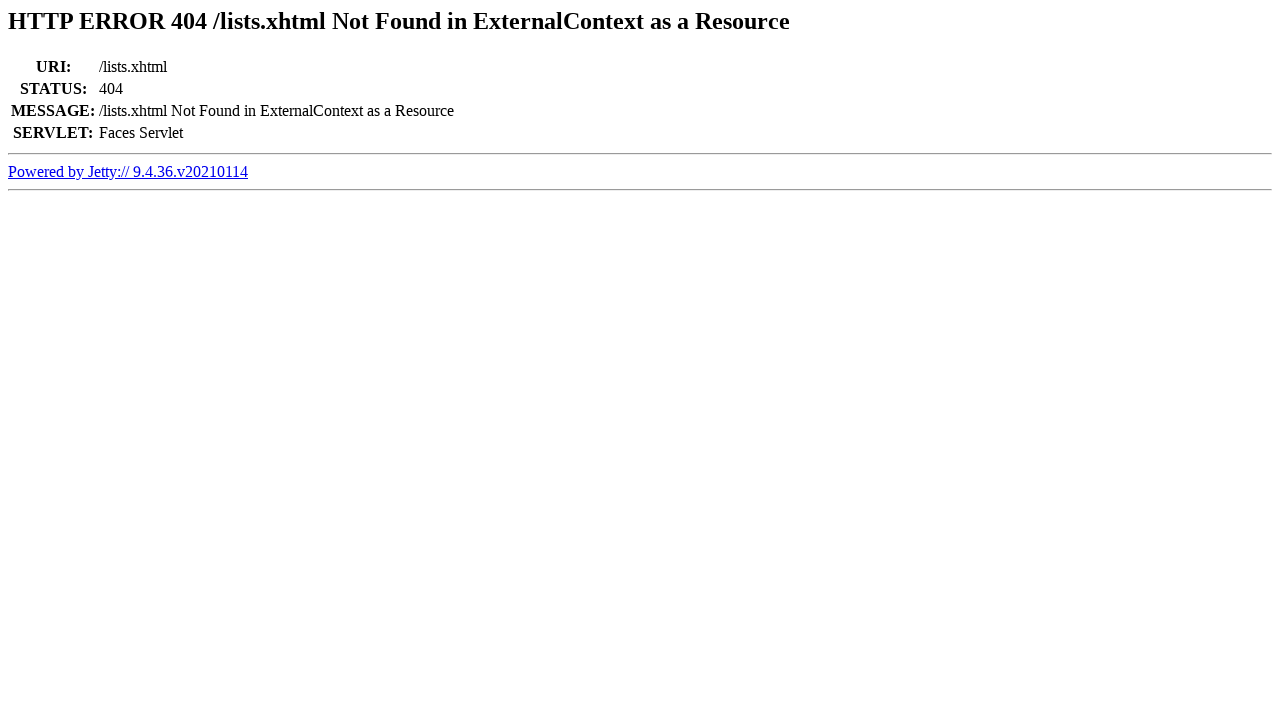

Navigated back from broken link test
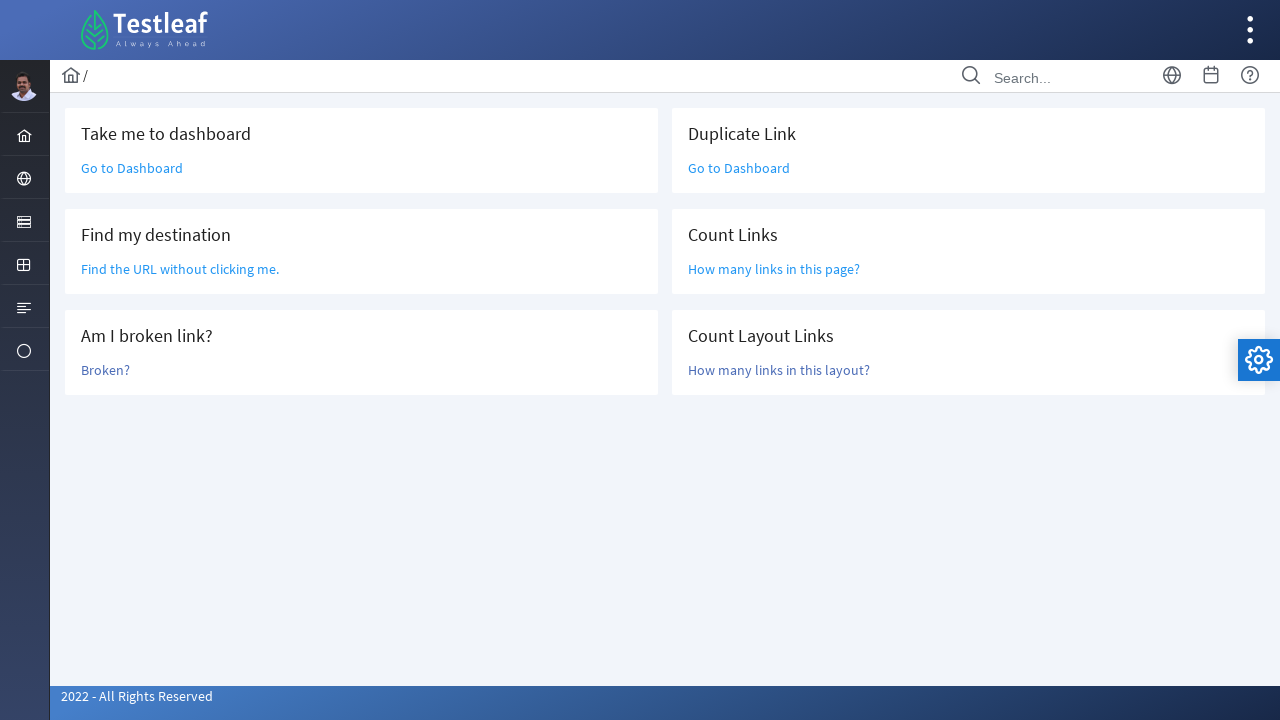

Clicked 'Go to Dashboard' link (duplicate) at (132, 168) on text=Go to Dashboard
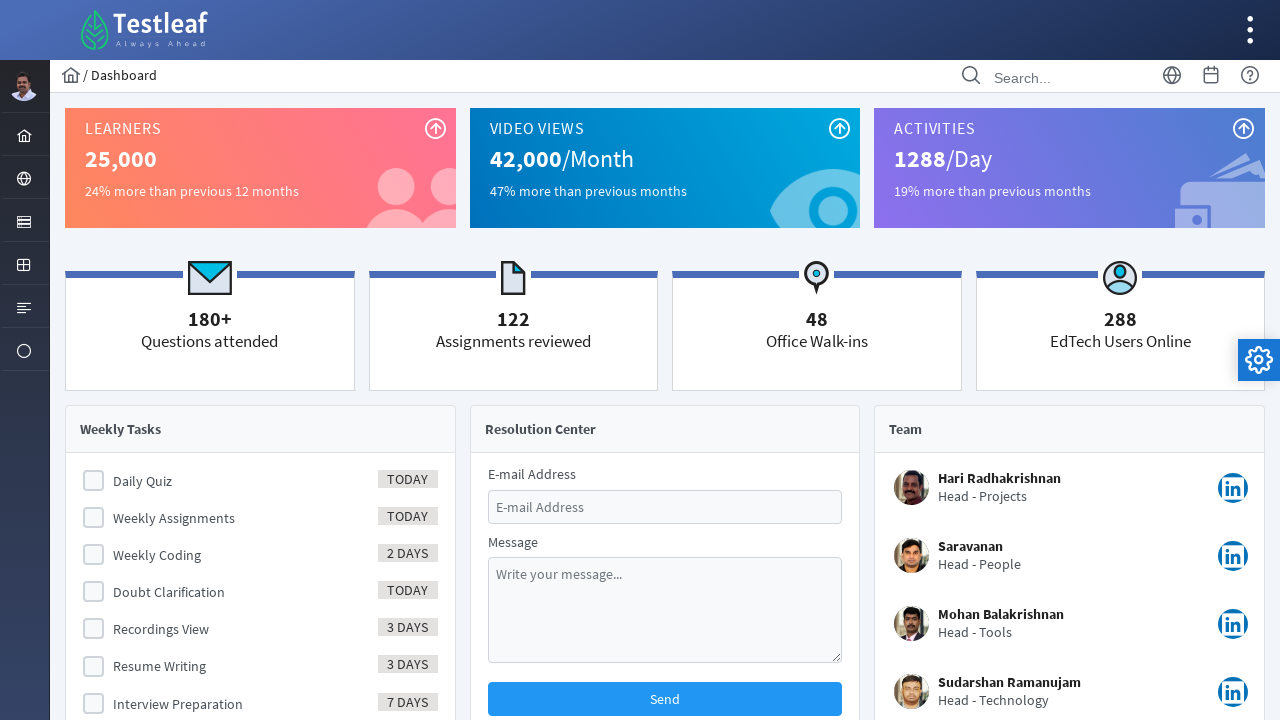

Navigated back from Dashboard (second visit)
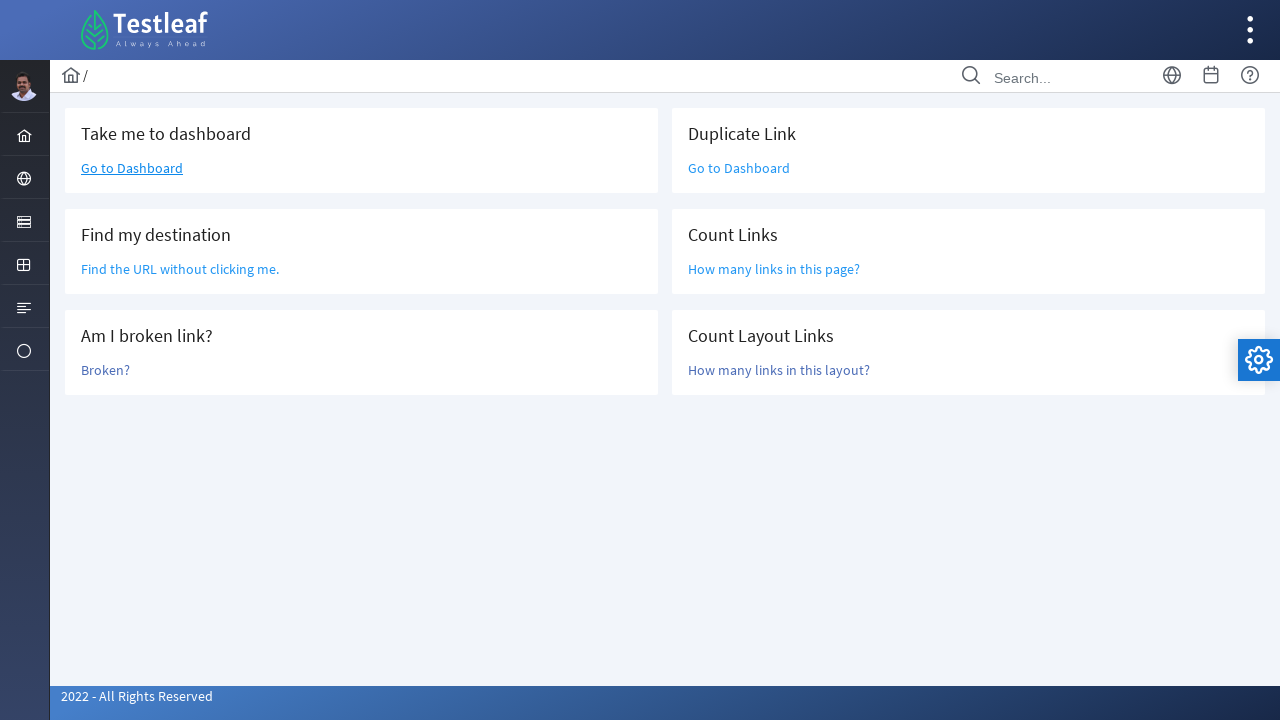

Retrieved all links on page
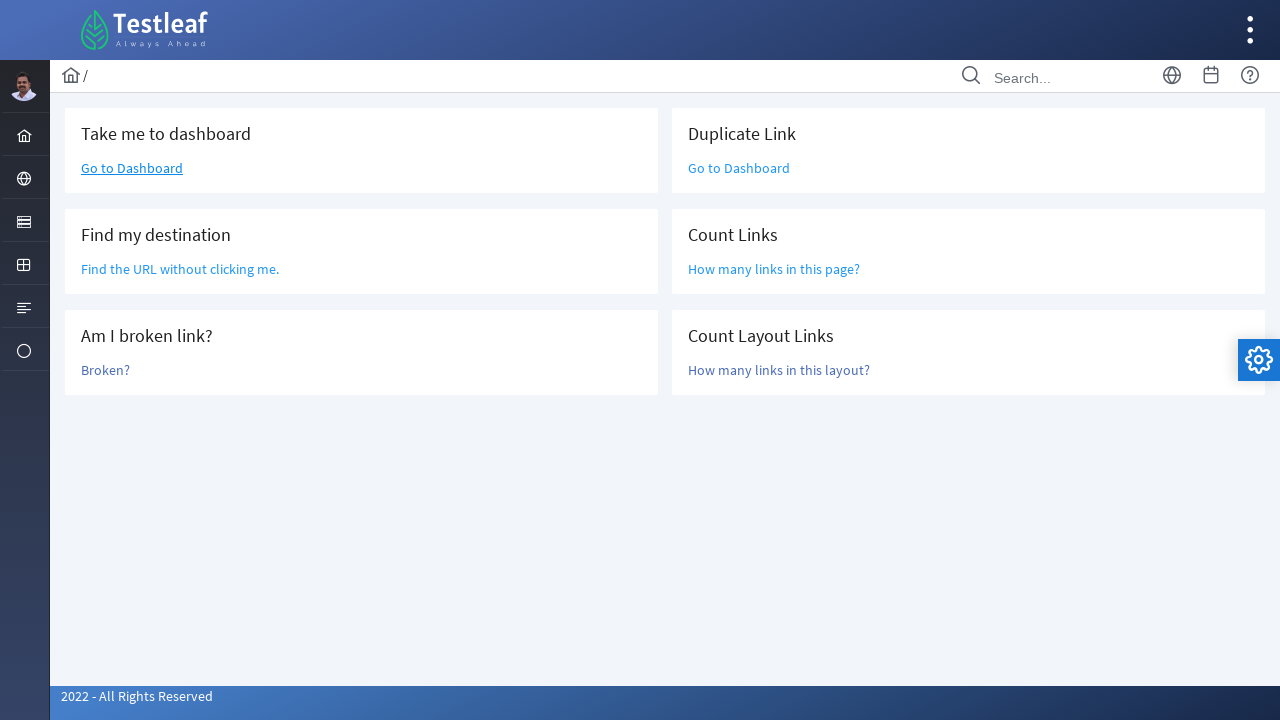

Total links on page: 47
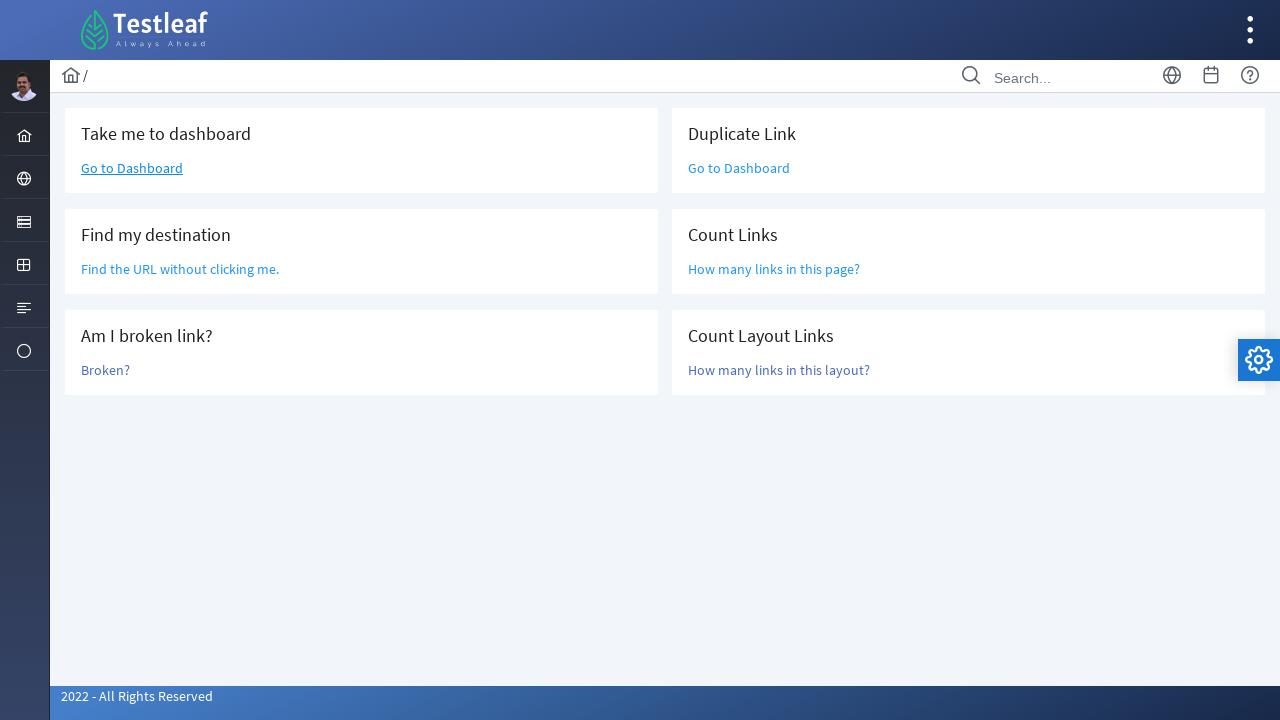

Located main layout content section
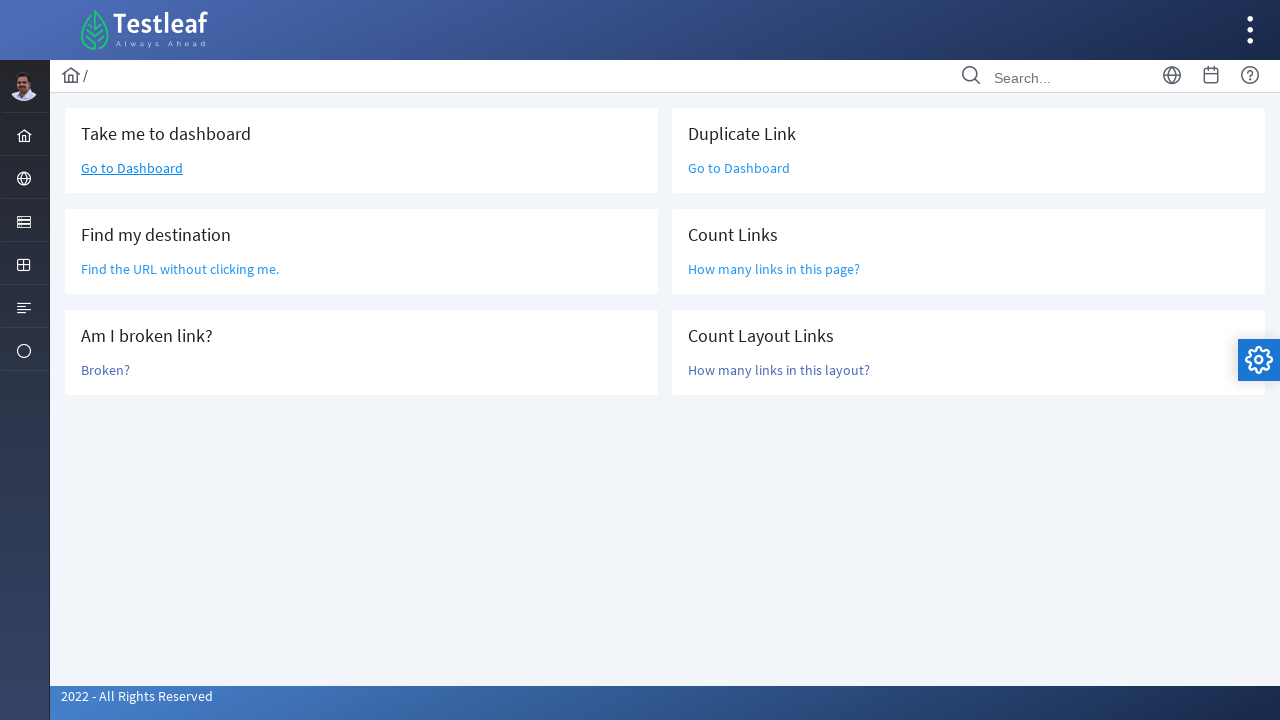

Retrieved all links within layout section
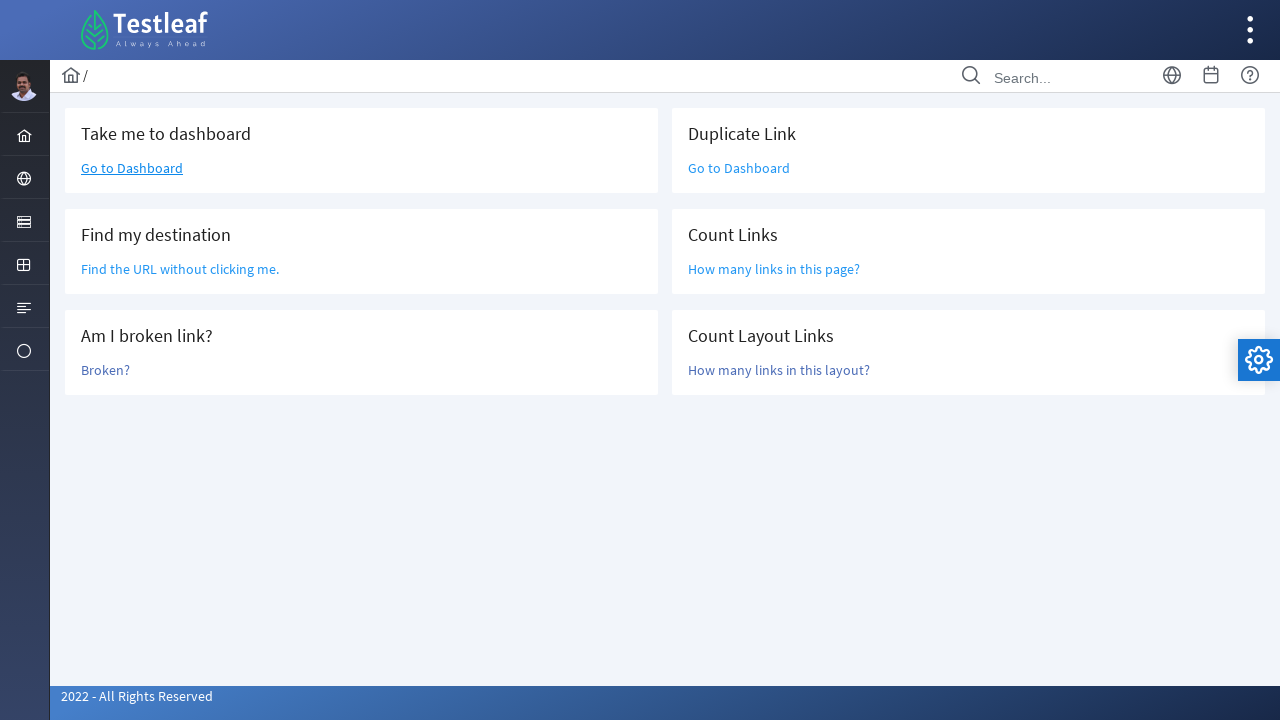

Total links in layout section: 6
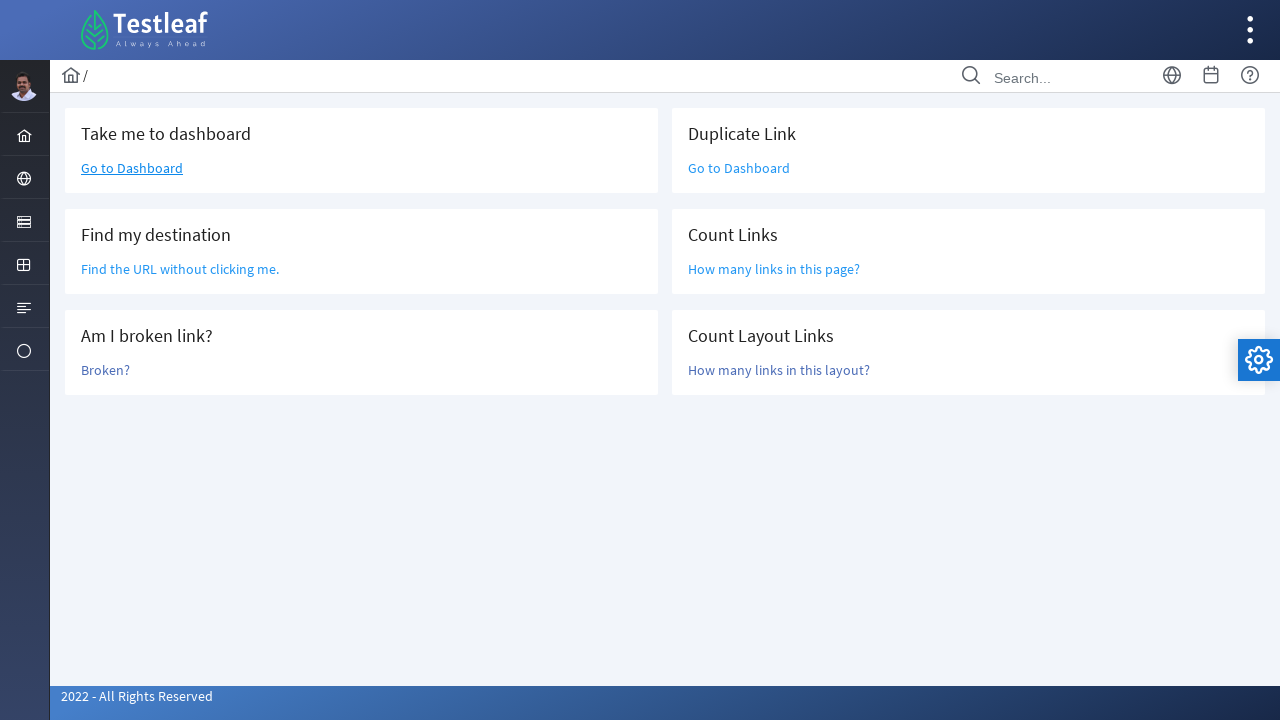

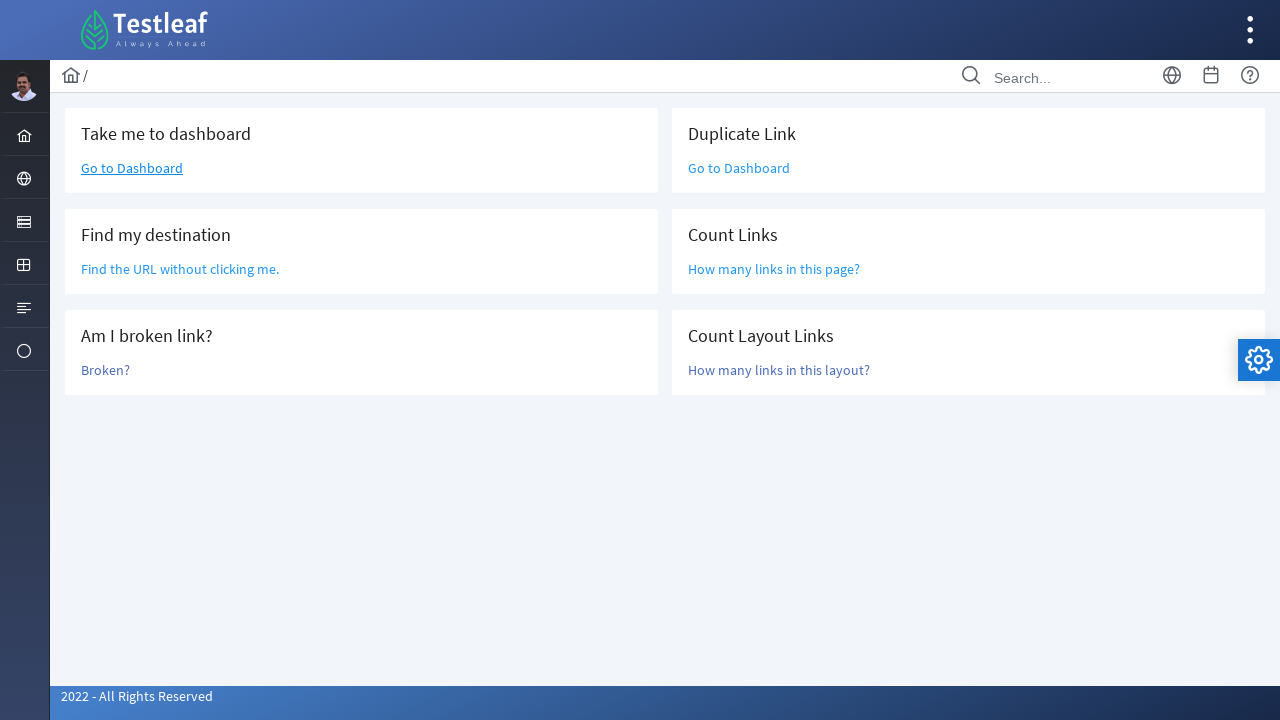